Tests the text box form on DemoQA by filling in the name field and clicking the submit button to verify form submission functionality.

Starting URL: https://demoqa.com/text-box

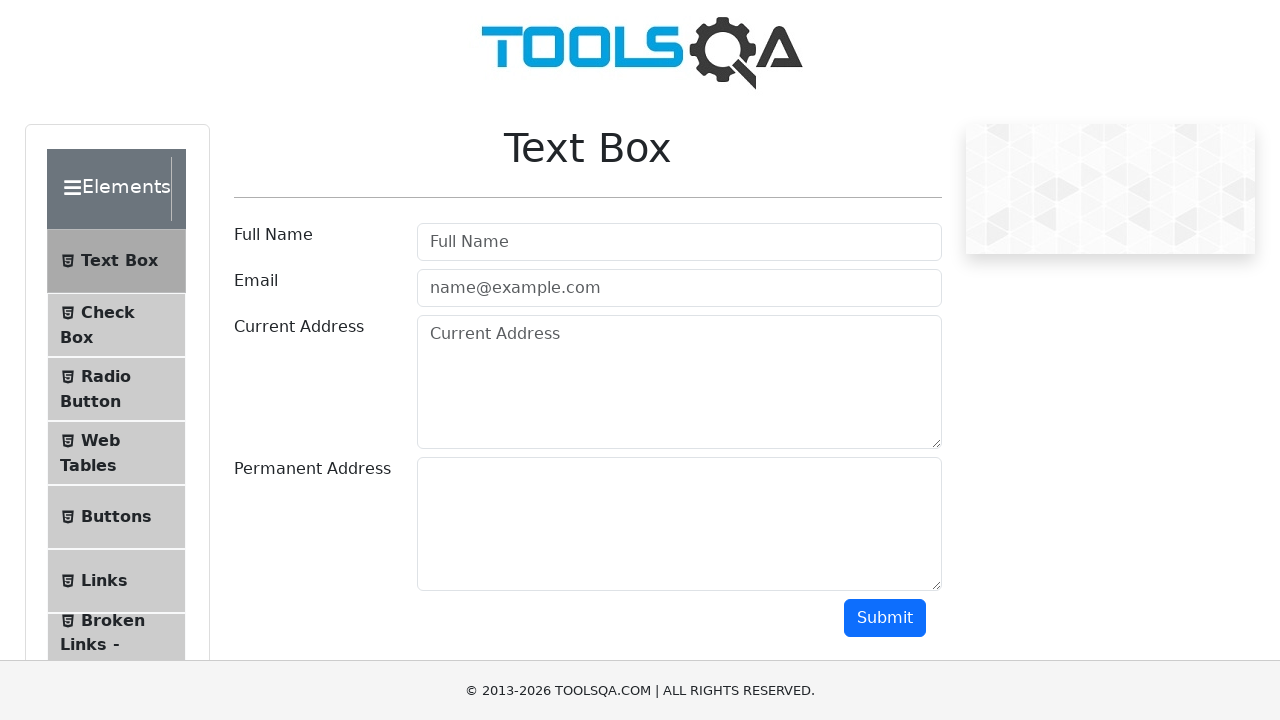

Filled name field with 'Marko' on input#userName
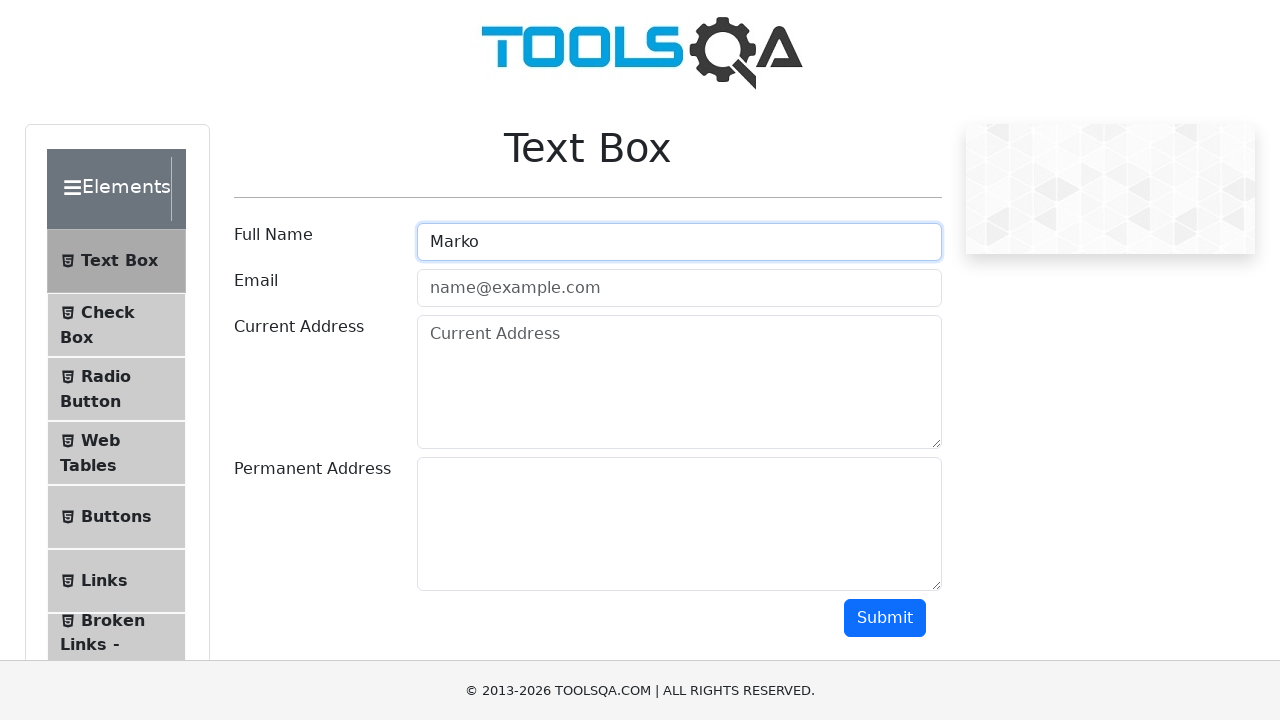

Clicked submit button to submit the form at (885, 618) on #submit
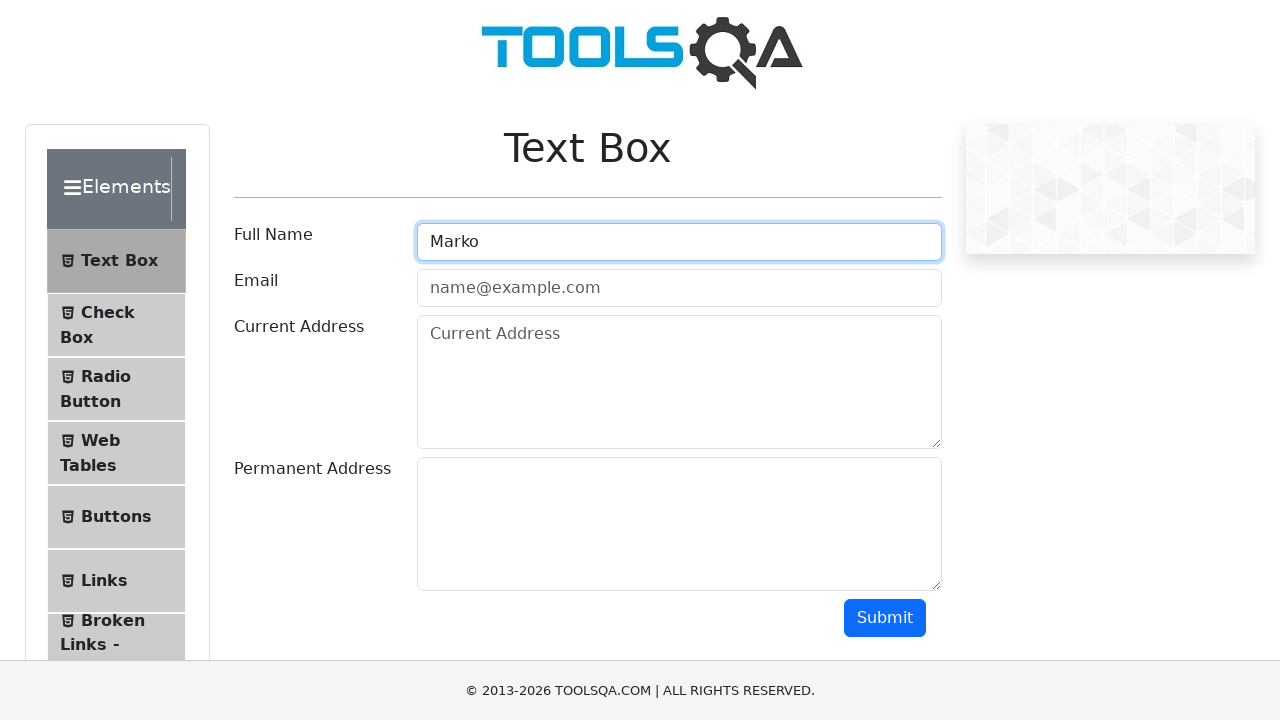

Form submission confirmed - output element appeared
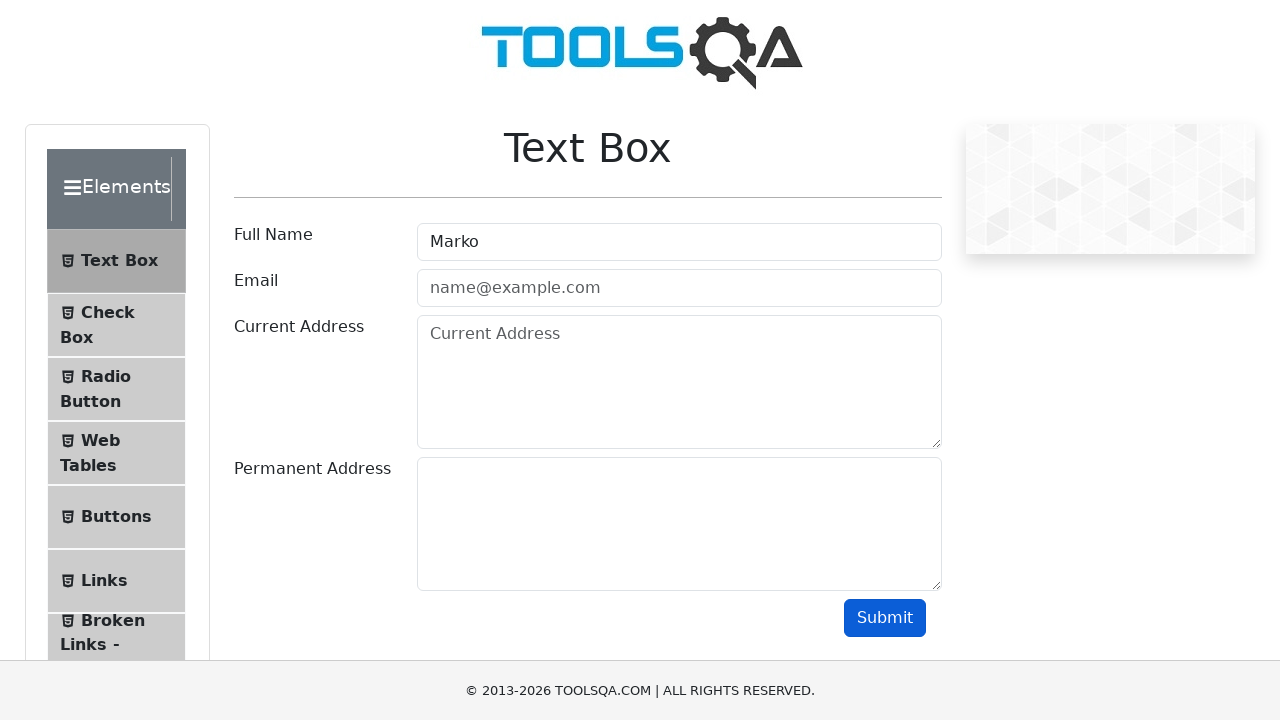

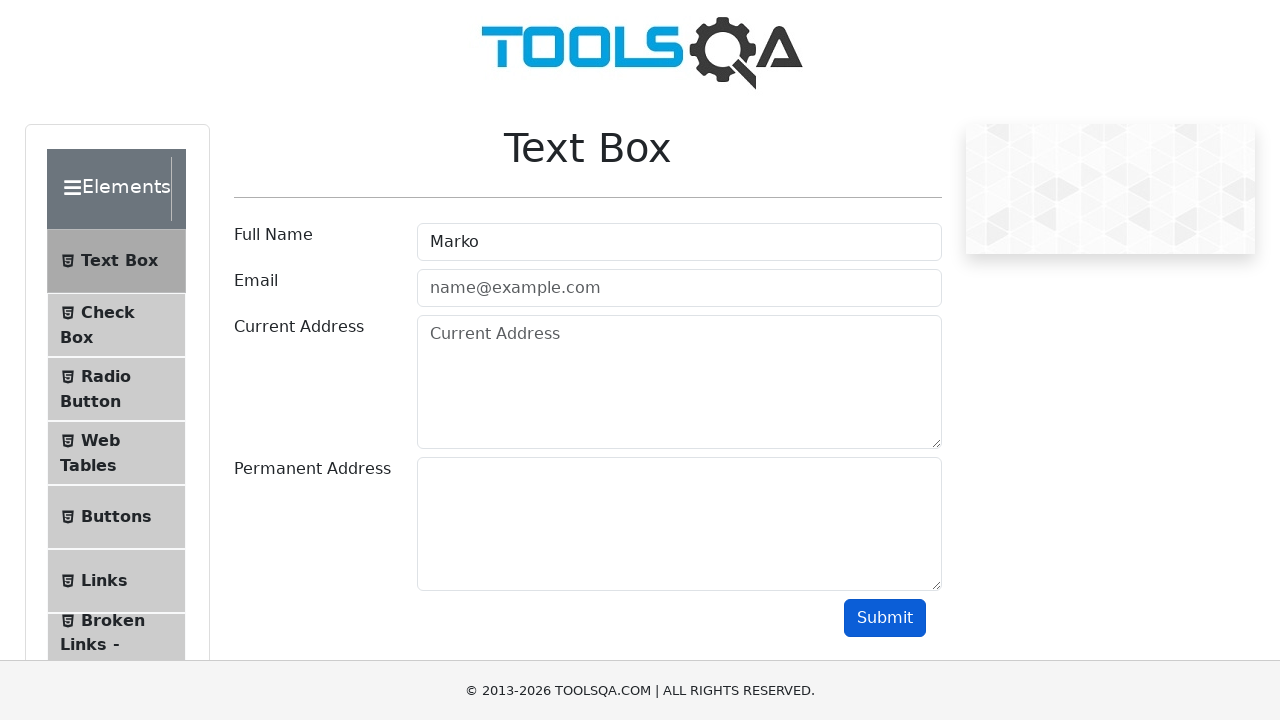